Tests that the counter displays the correct number of todo items as they are added

Starting URL: https://demo.playwright.dev/todomvc

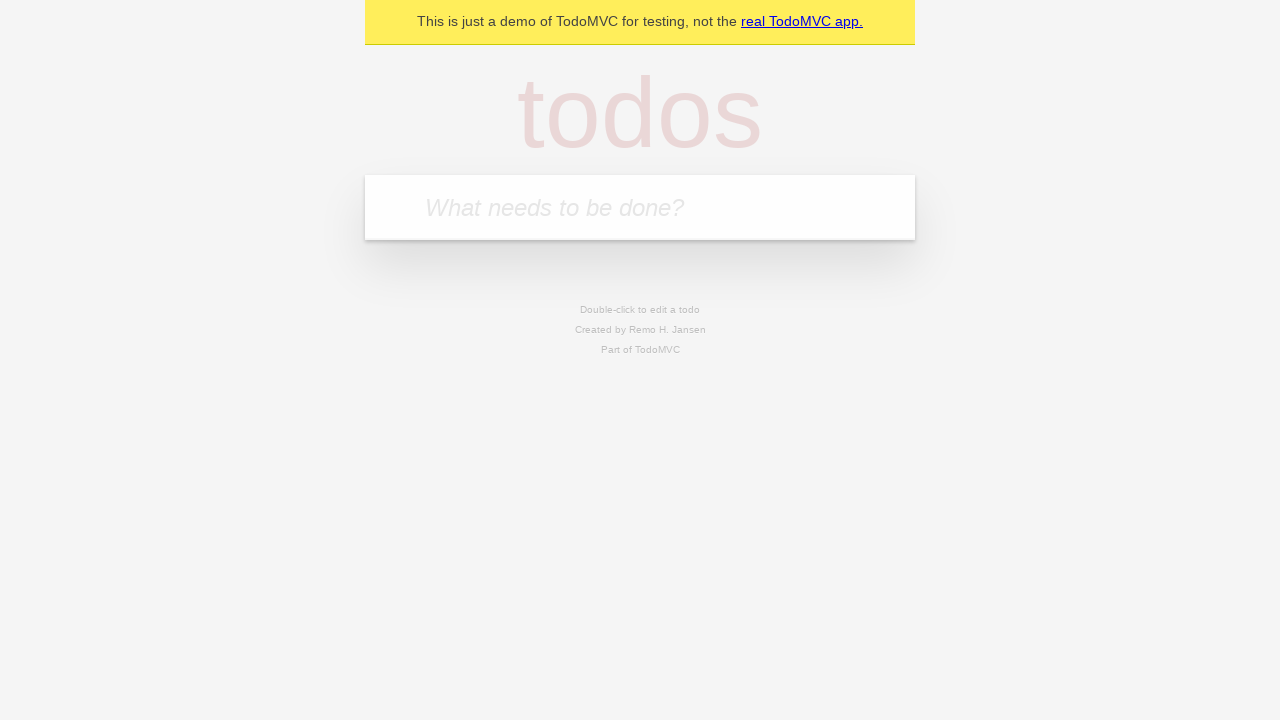

Filled todo input with 'buy some cheese' on internal:attr=[placeholder="What needs to be done?"i]
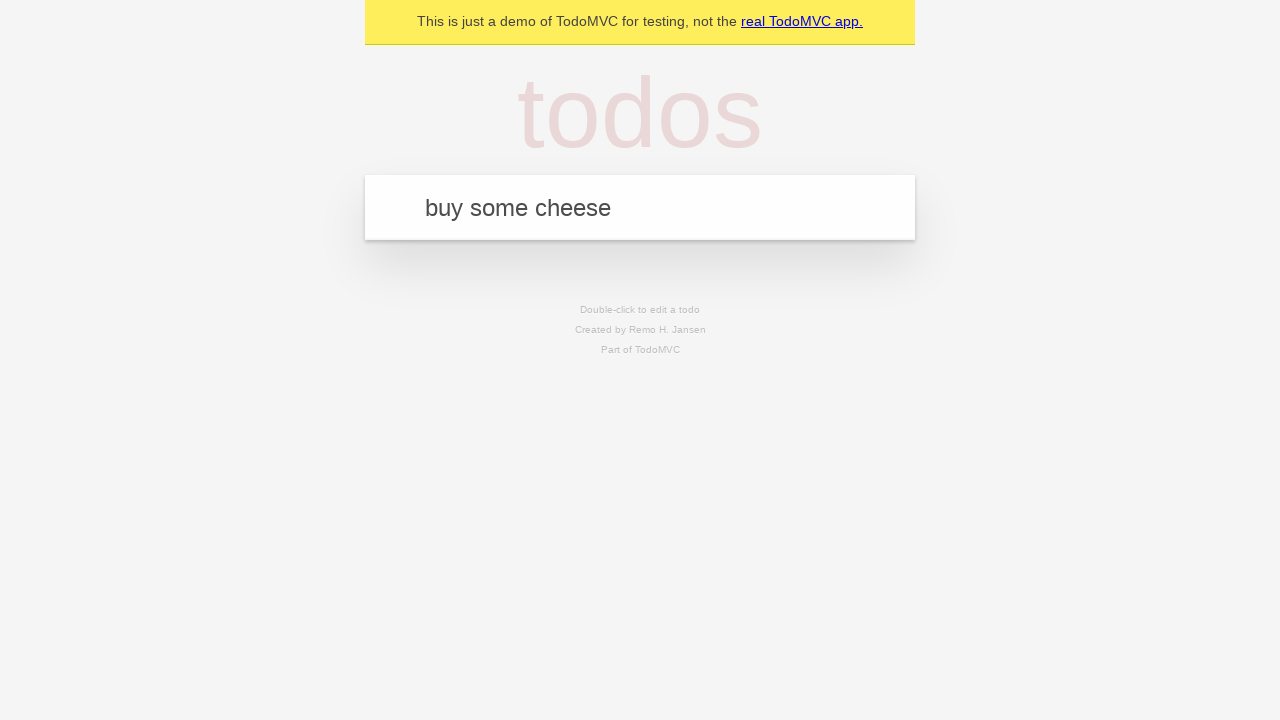

Pressed Enter to add first todo item on internal:attr=[placeholder="What needs to be done?"i]
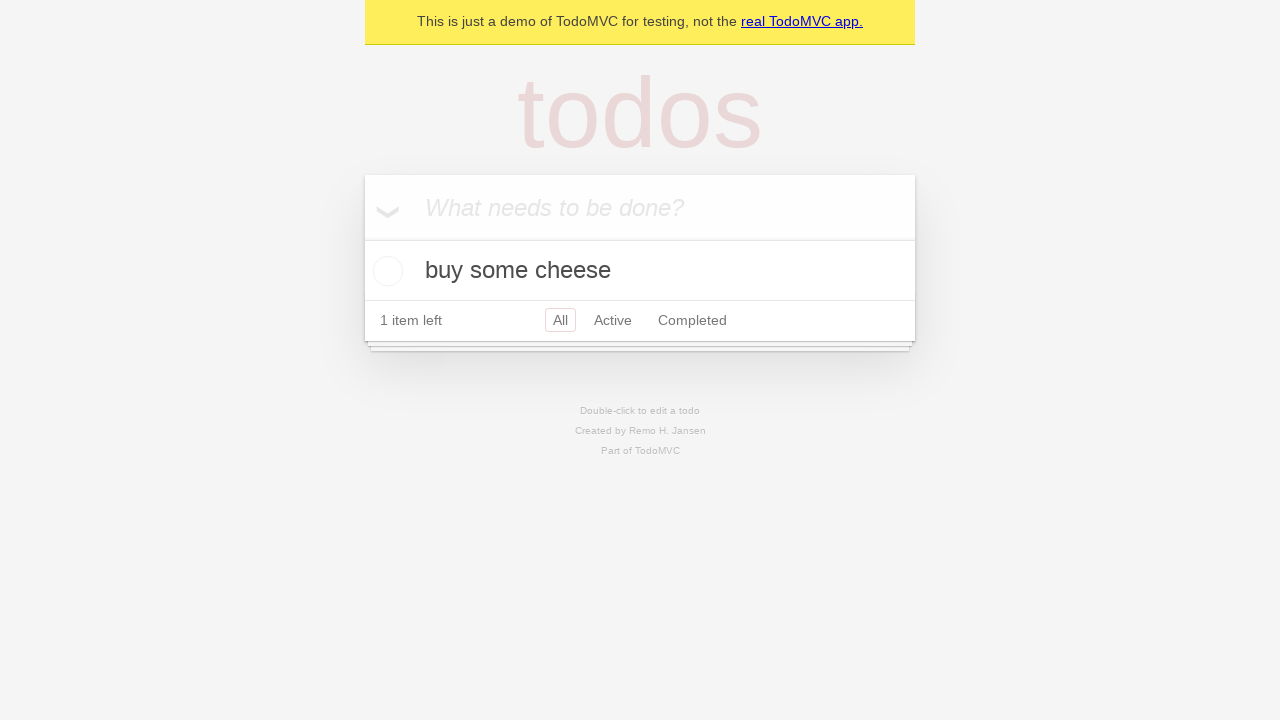

Todo counter element is visible after adding first item
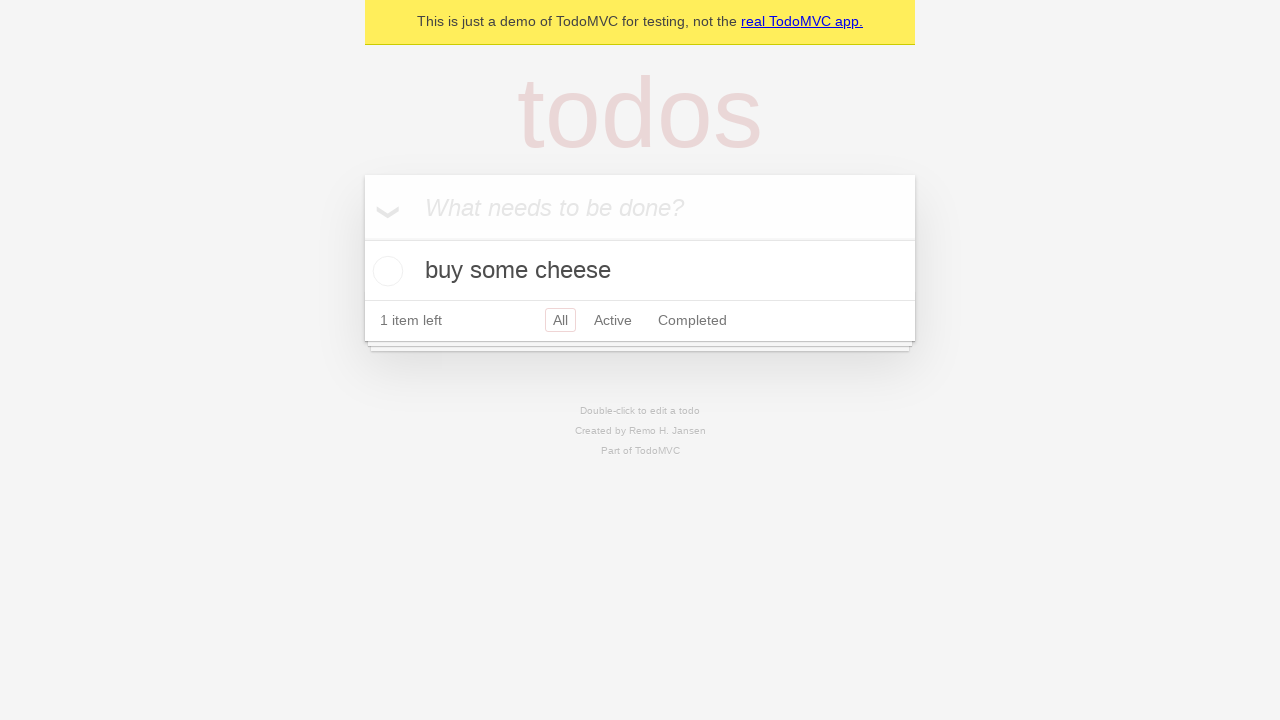

Filled todo input with 'feed the cat' on internal:attr=[placeholder="What needs to be done?"i]
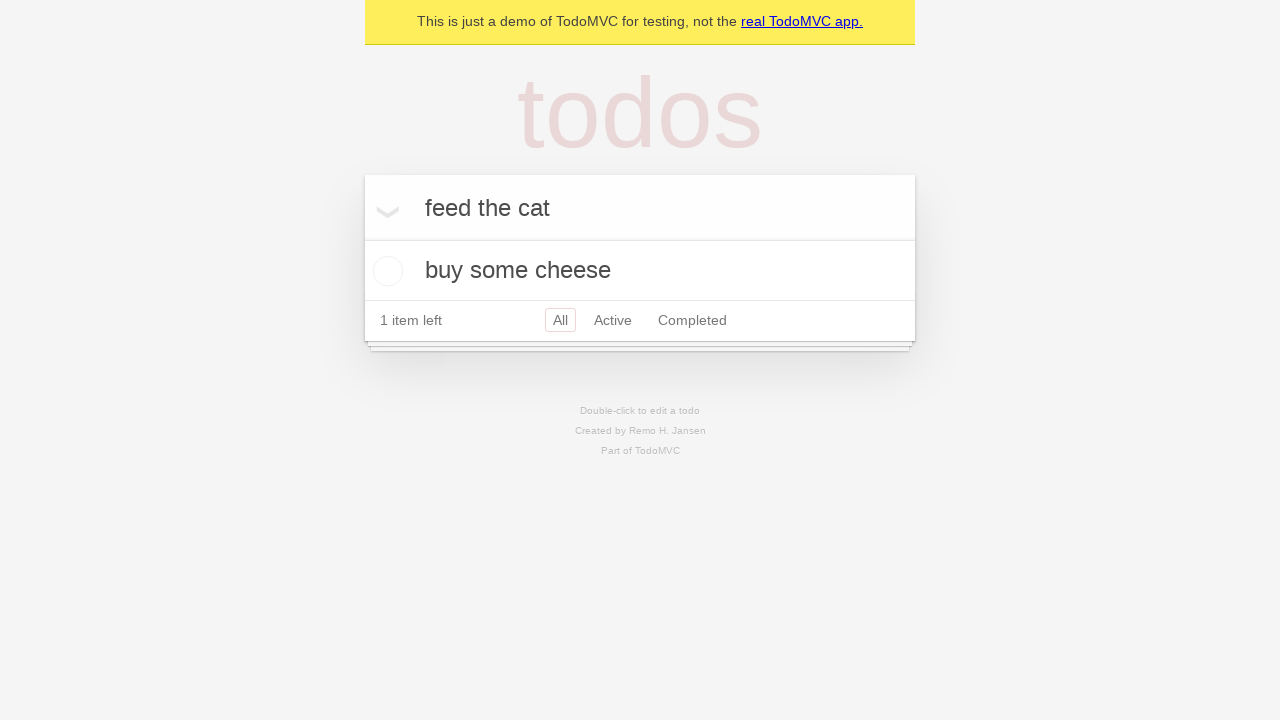

Pressed Enter to add second todo item on internal:attr=[placeholder="What needs to be done?"i]
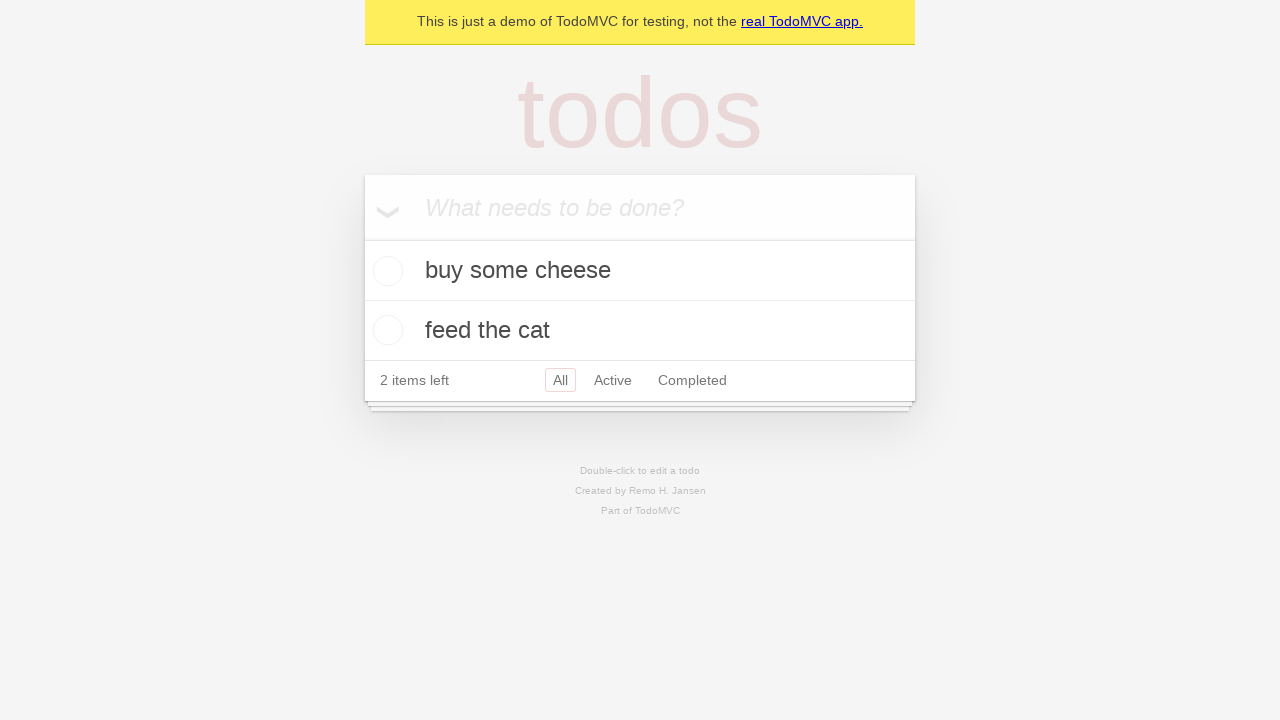

Todo counter updated to show 2 items
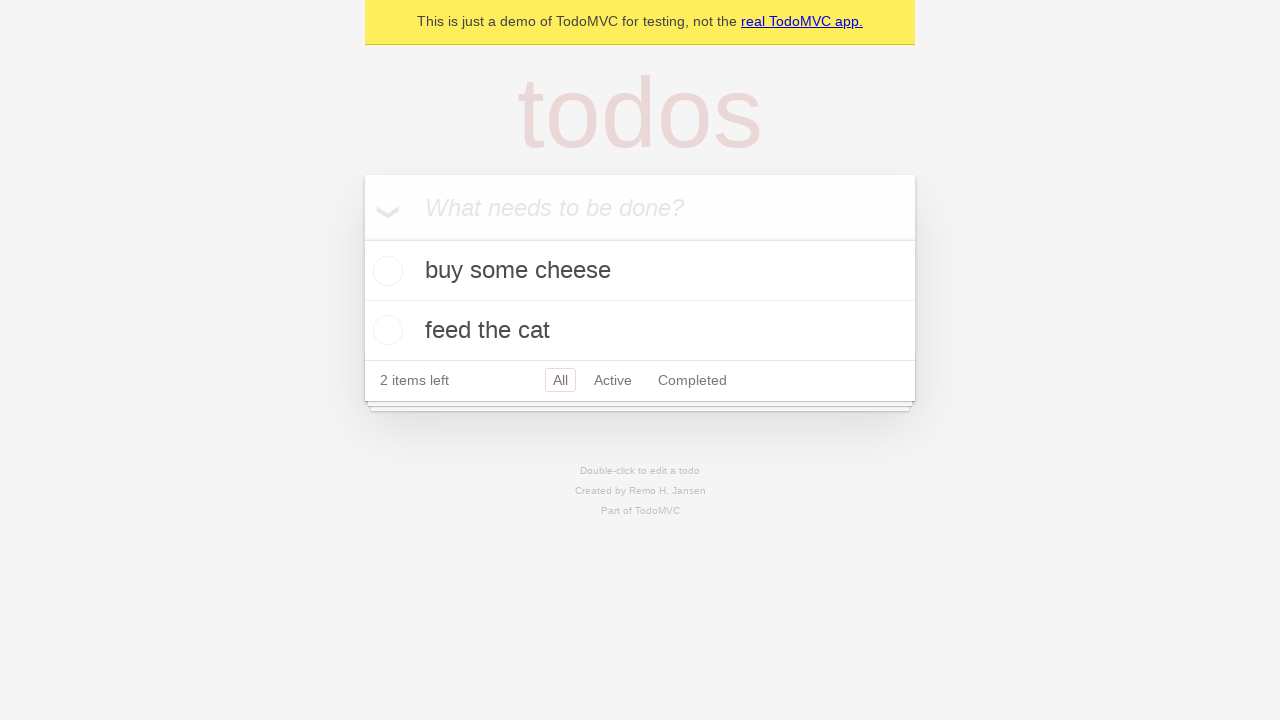

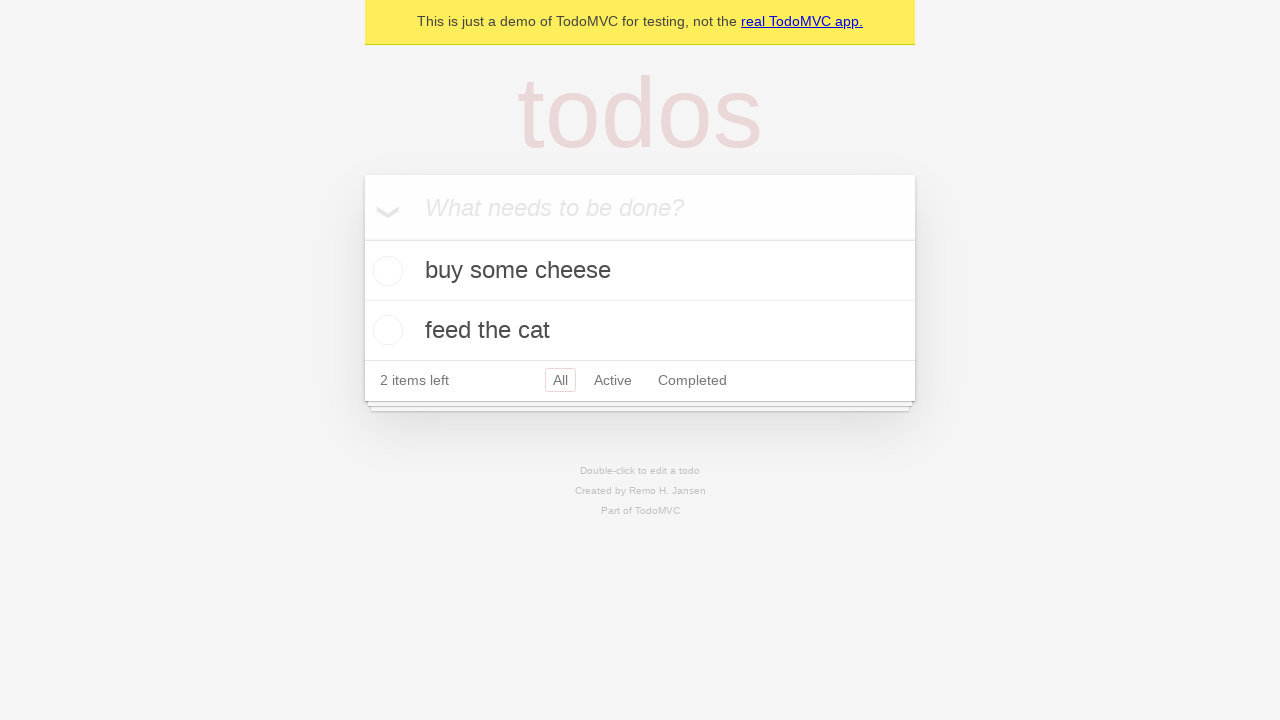